Tests that the OpenWeatherMap homepage opens successfully by verifying the URL contains the expected domain

Starting URL: https://openweathermap.org/

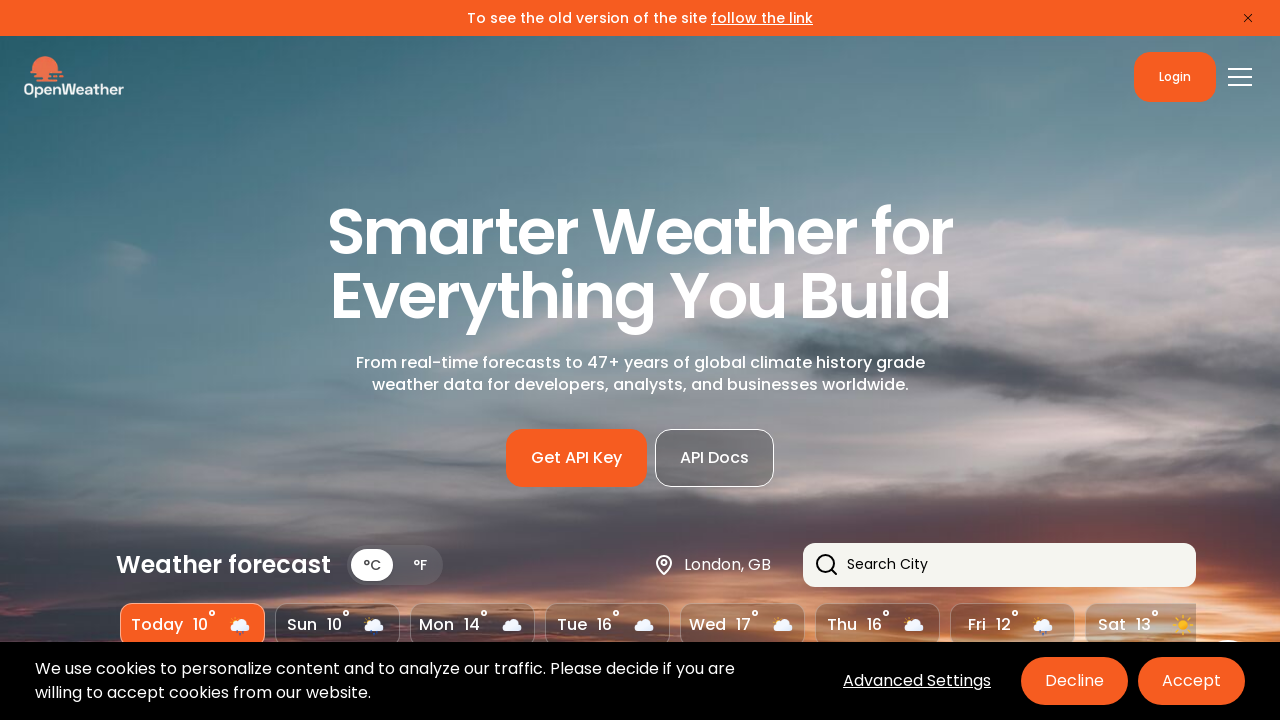

Navigated to OpenWeatherMap homepage
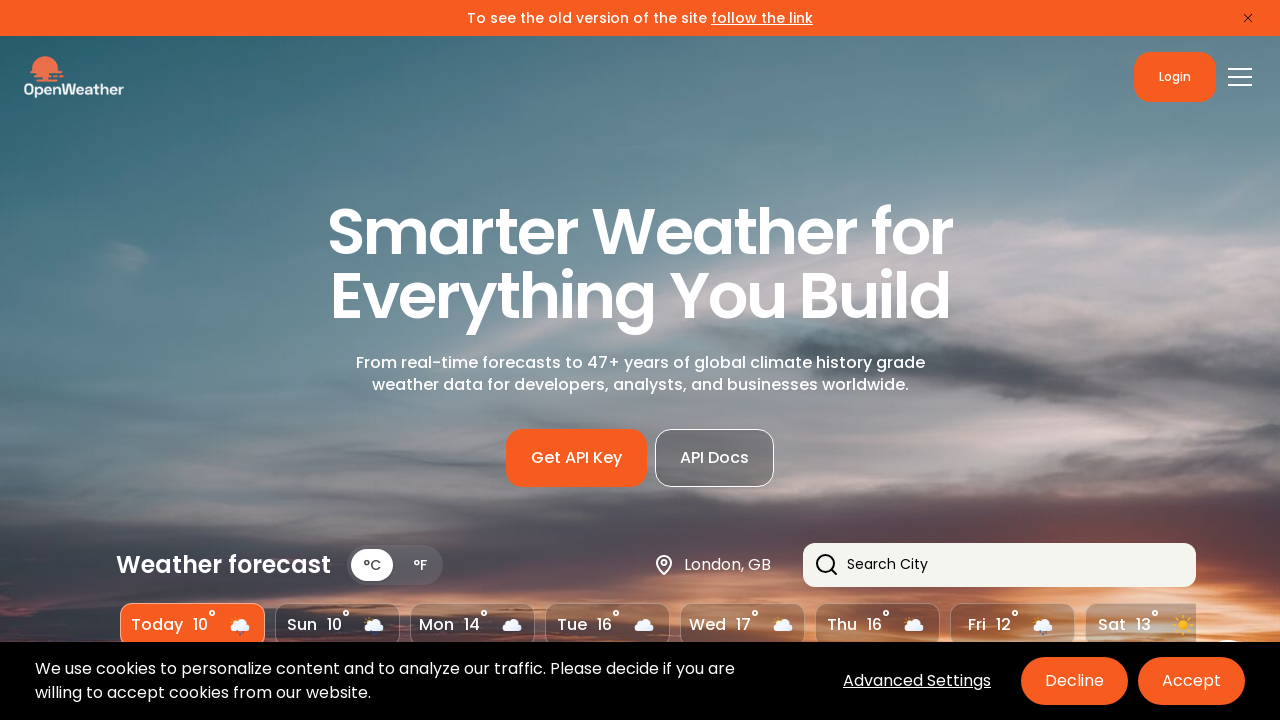

Verified URL contains 'openweathermap' domain
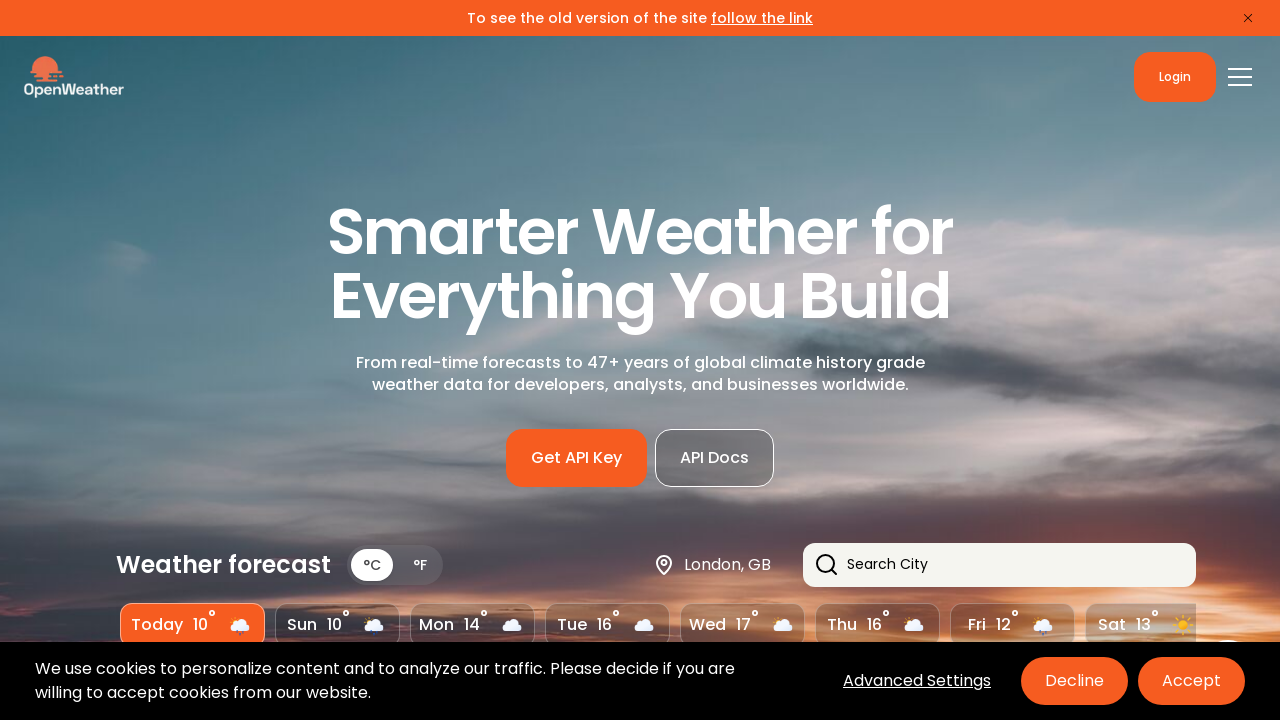

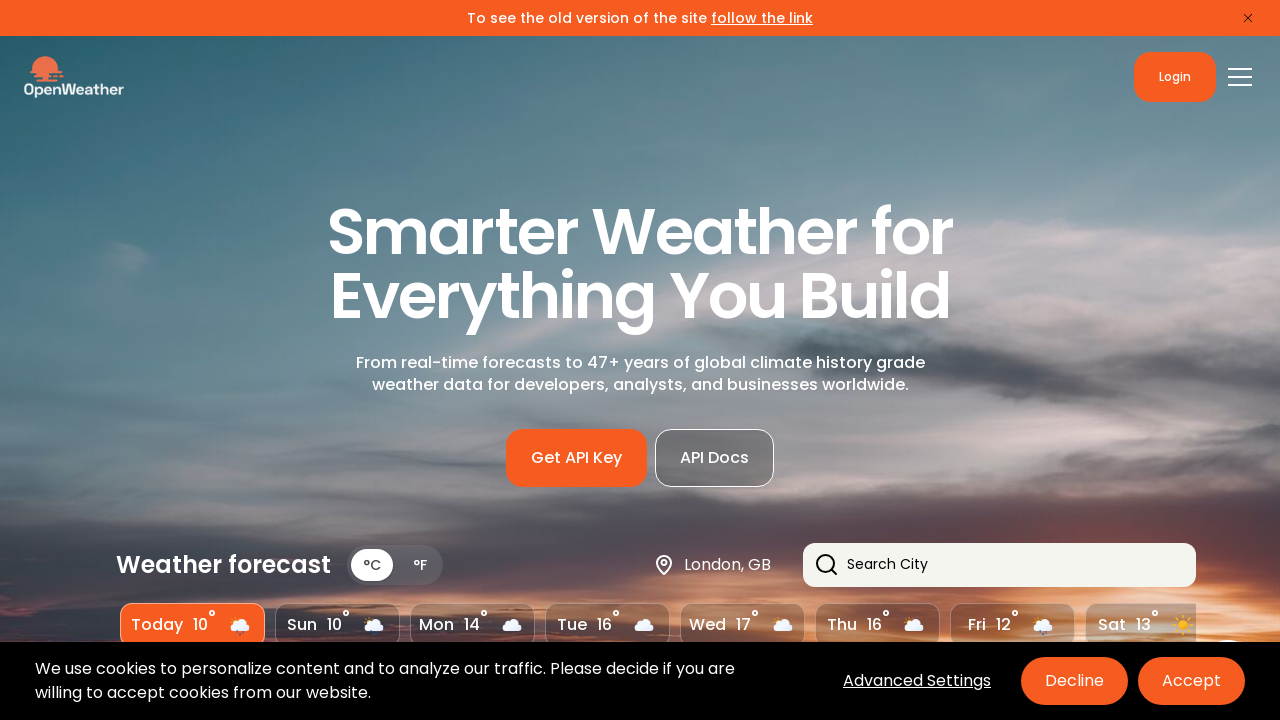